Tests alert handling functionality by navigating to the confirm alert section and dismissing the alert dialog

Starting URL: https://demo.automationtesting.in/Alerts.html

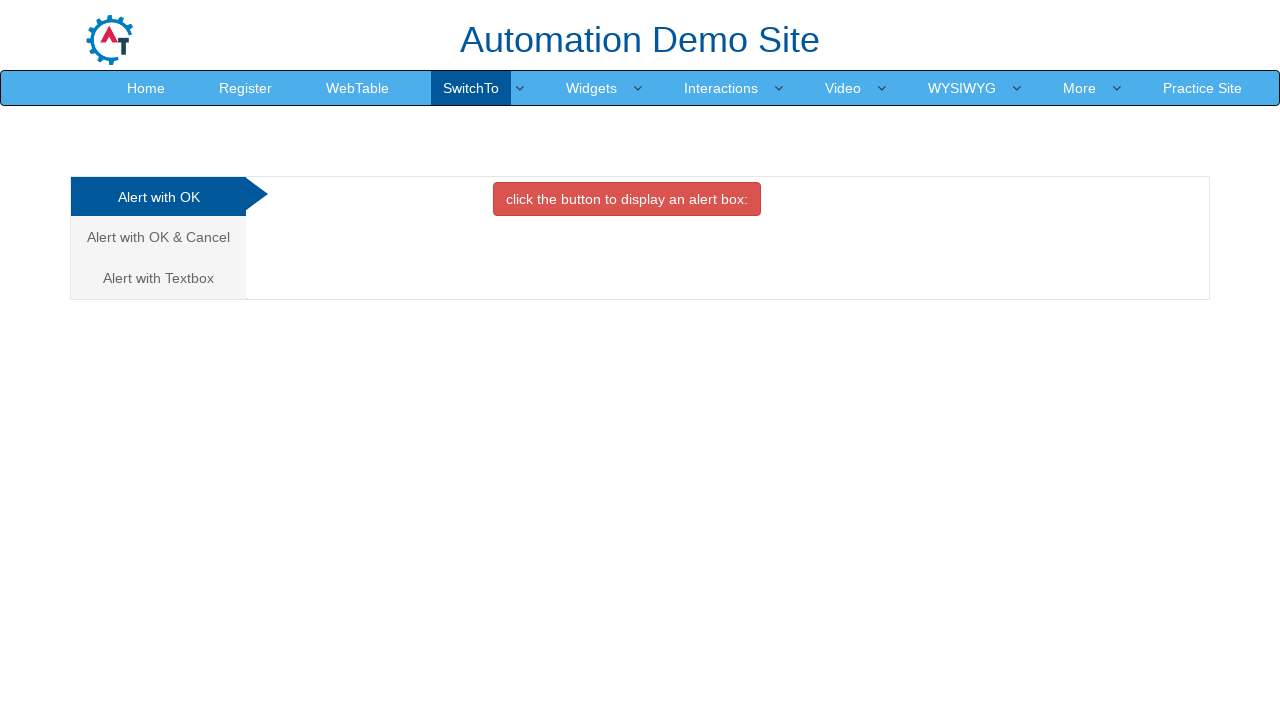

Clicked on 'Alert with OK & Cancel' tab at (158, 237) on xpath=//a[text()='Alert with OK & Cancel ']
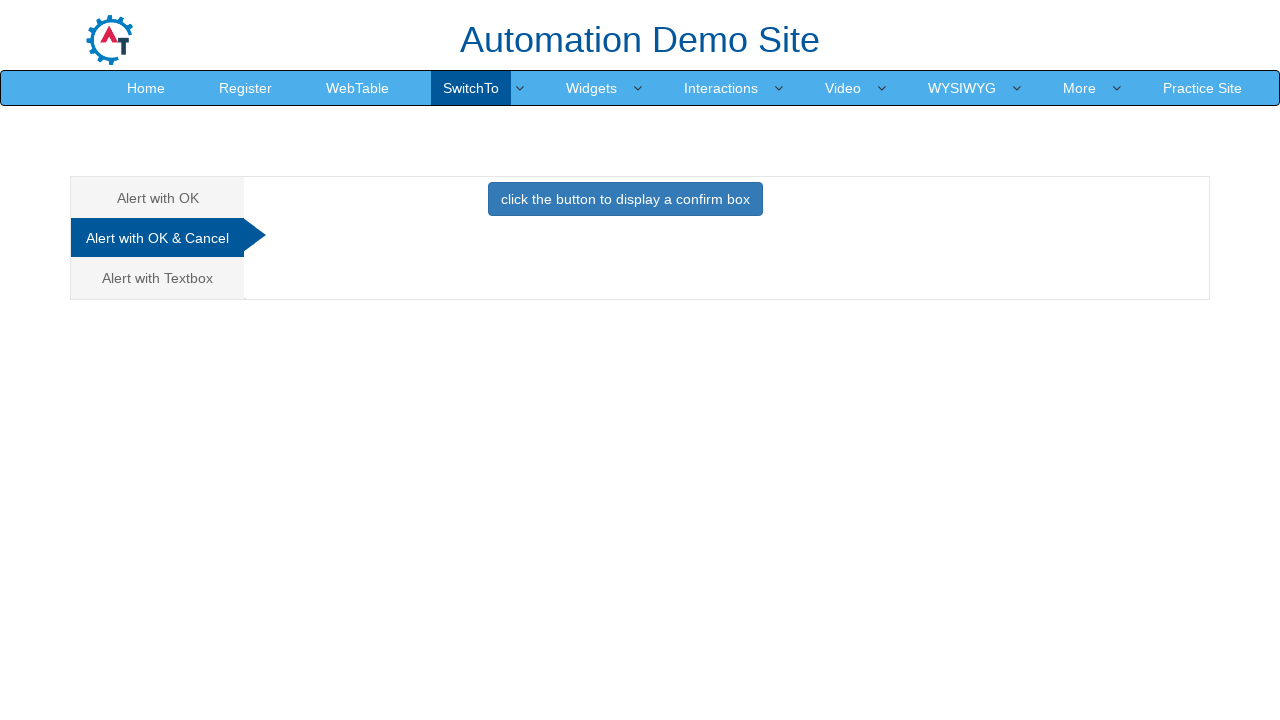

Clicked button to trigger confirm alert at (625, 199) on xpath=//button[@class='btn btn-primary']
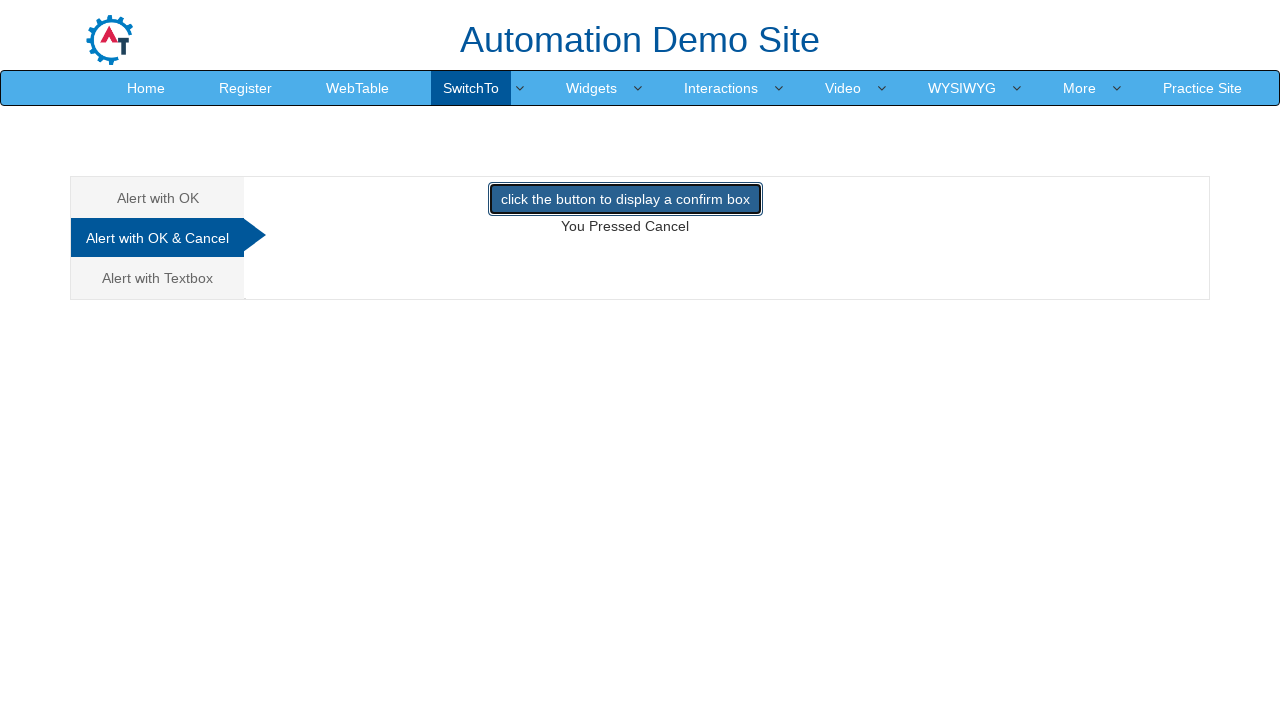

Set up dialog handler to dismiss alert
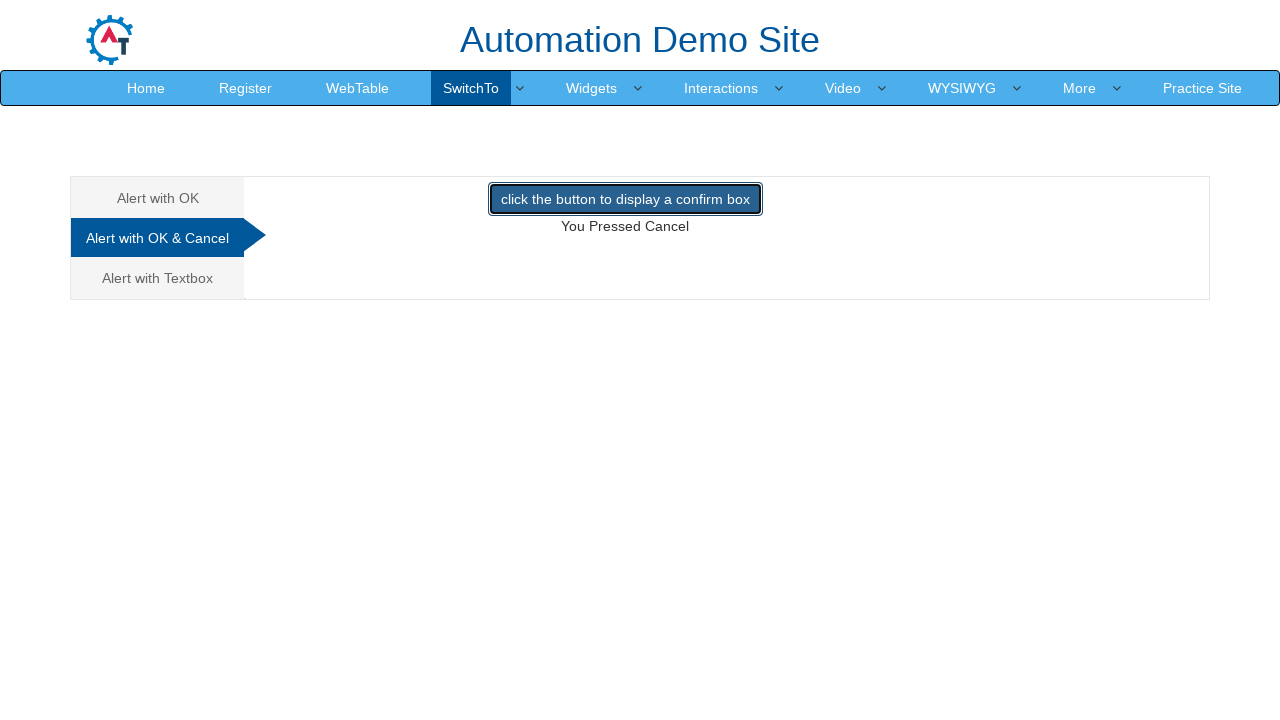

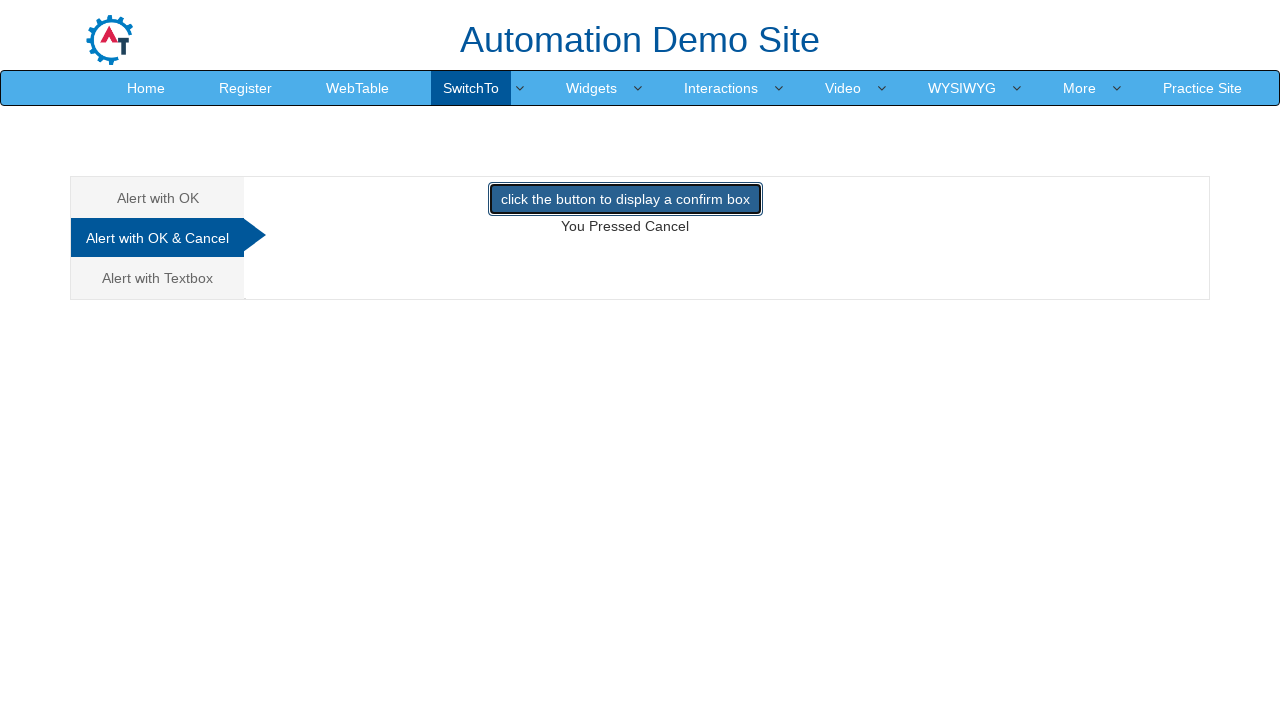